Tests browser navigation functionality by filling and submitting a form, then using browser back and forward buttons and refresh.

Starting URL: https://www.selenium.dev/selenium/web/web-form.html

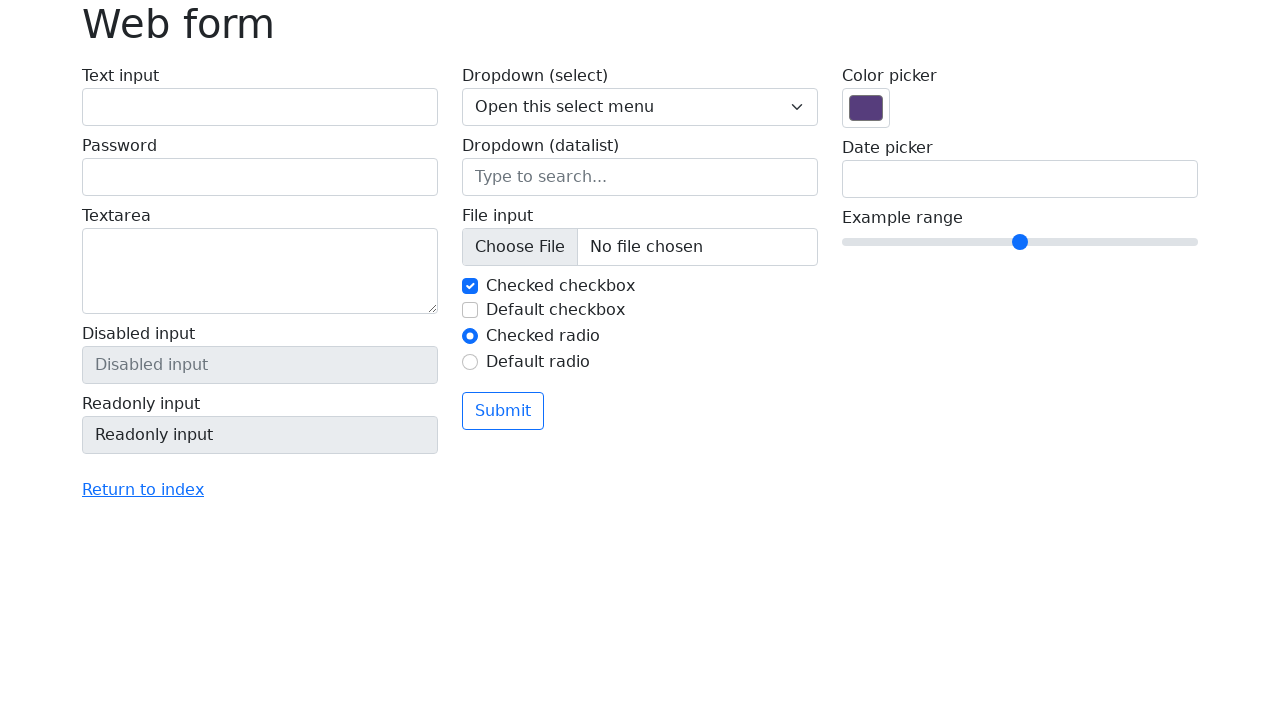

Filled text input field with 'Selenium test' on input[name='my-text']
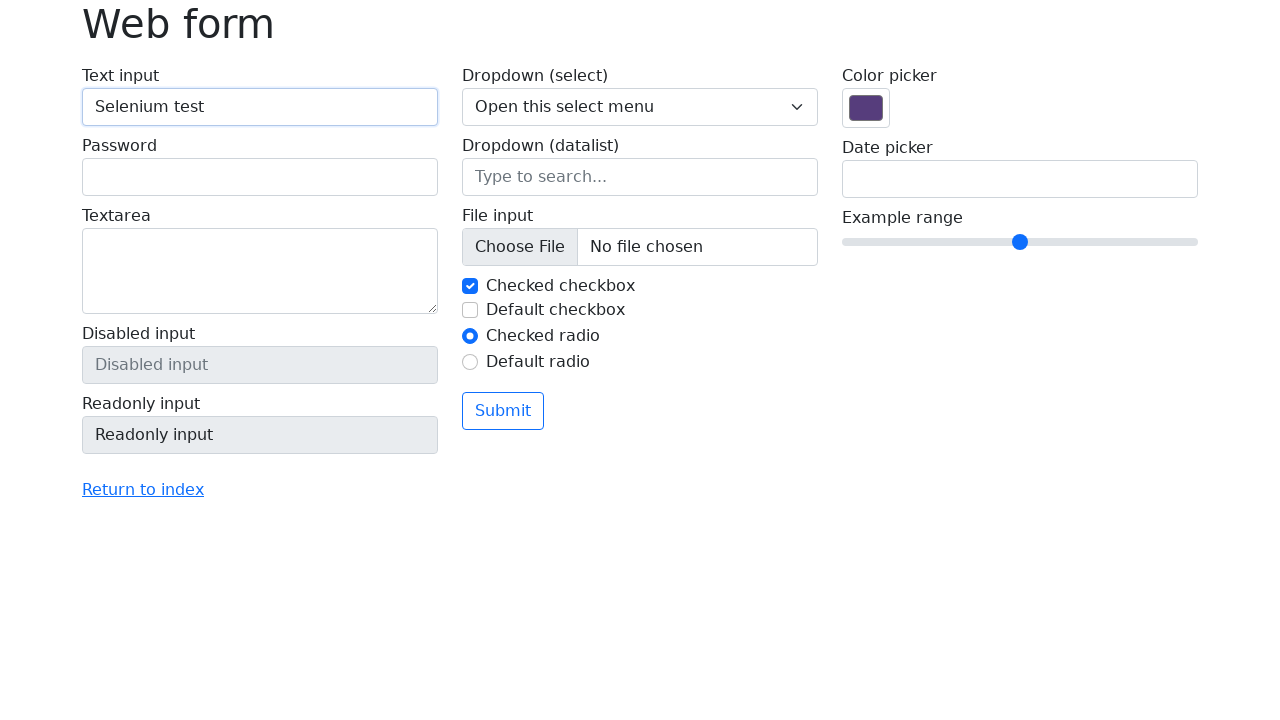

Clicked submit button to submit the form at (503, 411) on button[type='submit']
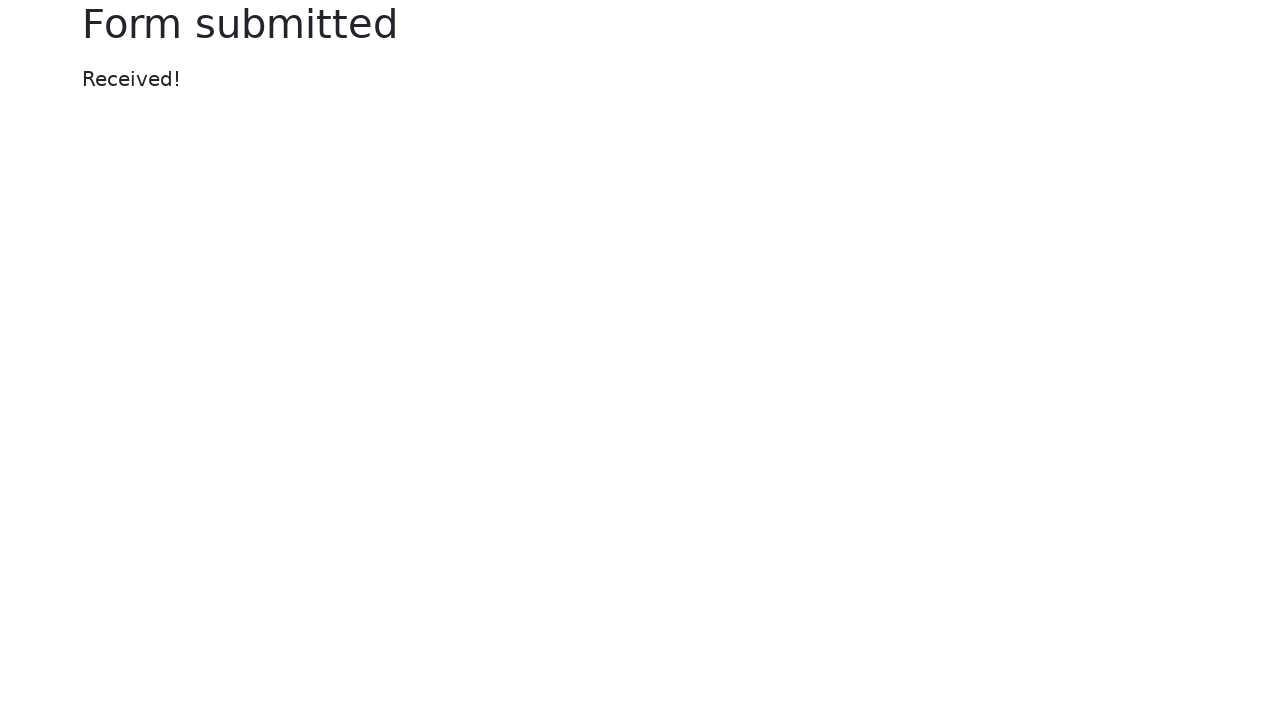

Success message appeared after form submission
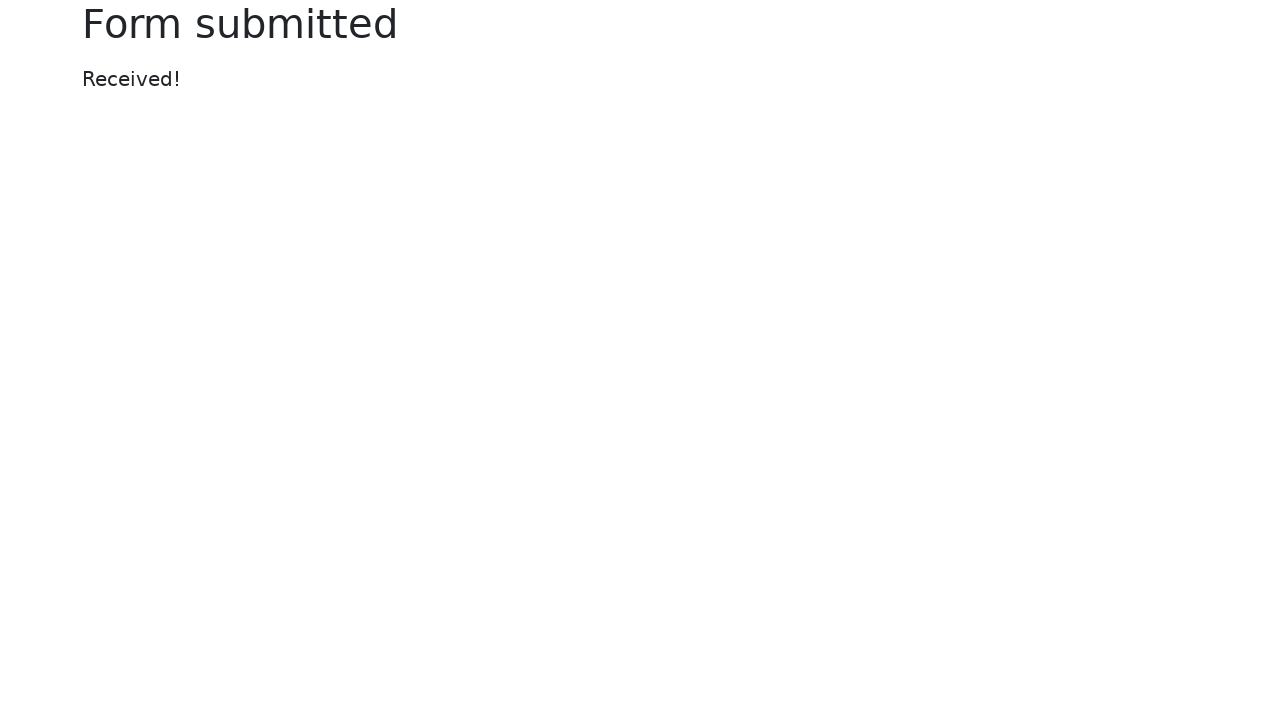

Navigated back using browser back button
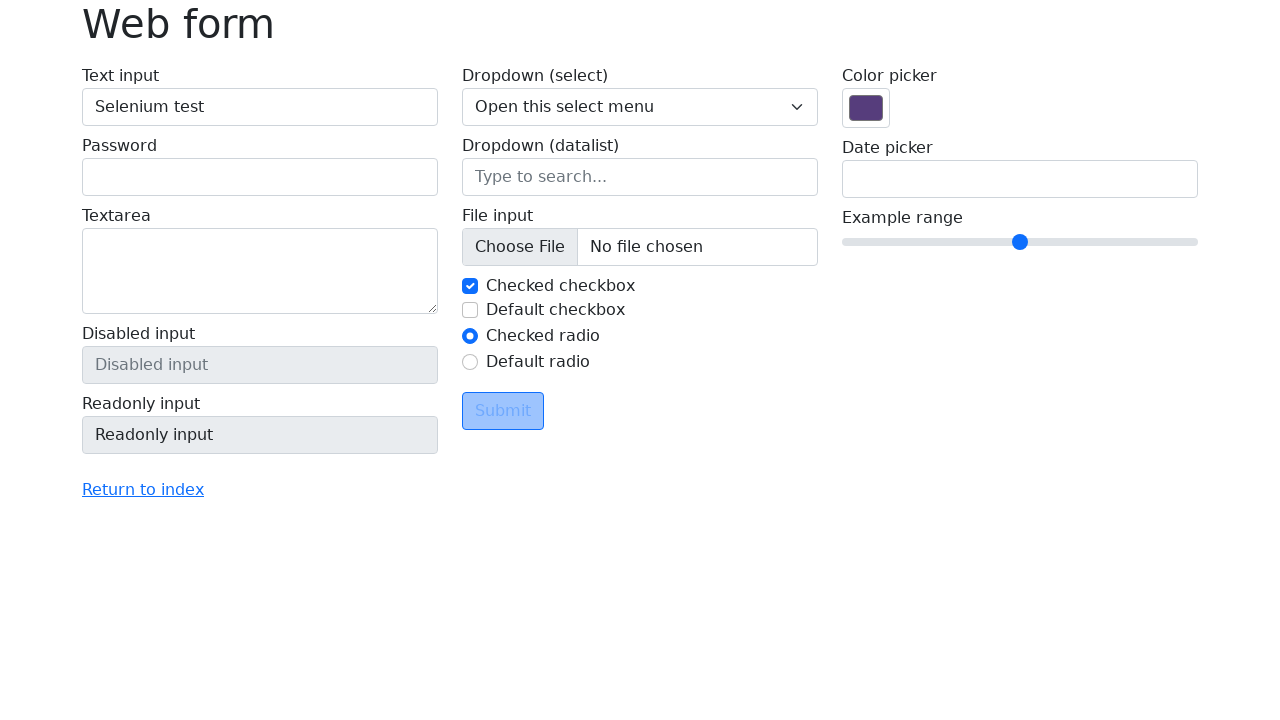

Navigated forward using browser forward button
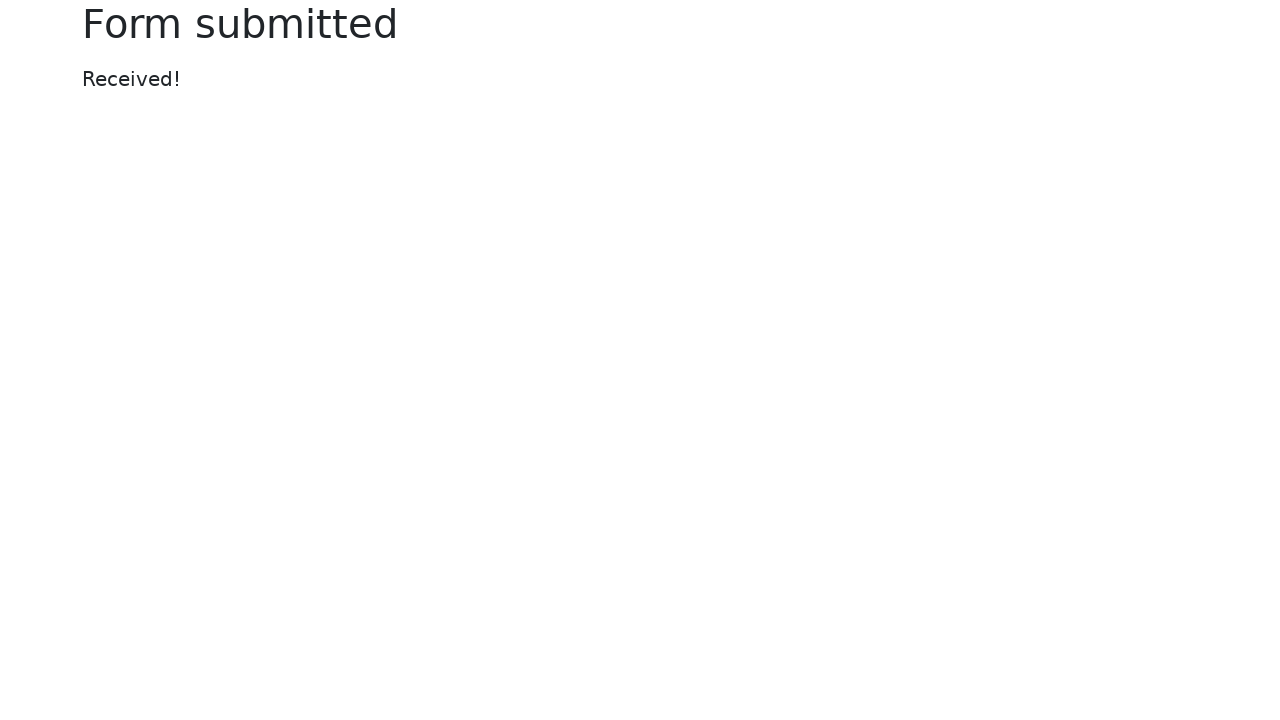

Refreshed the page
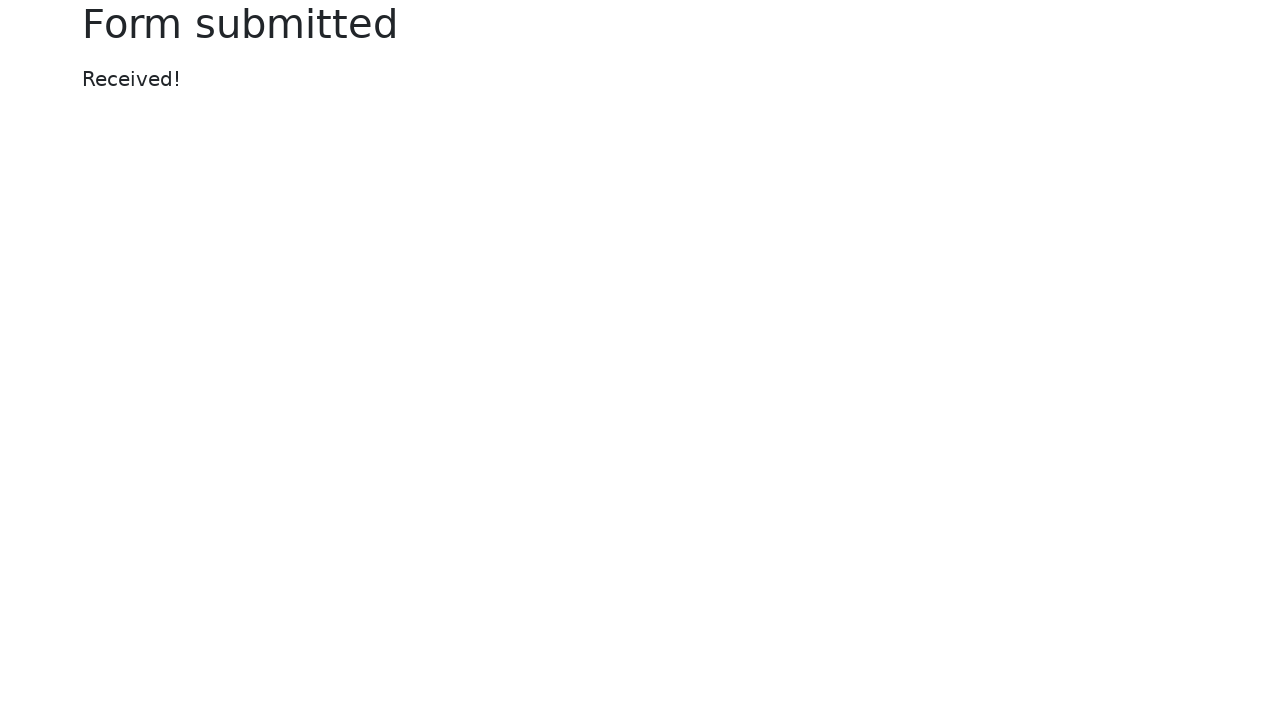

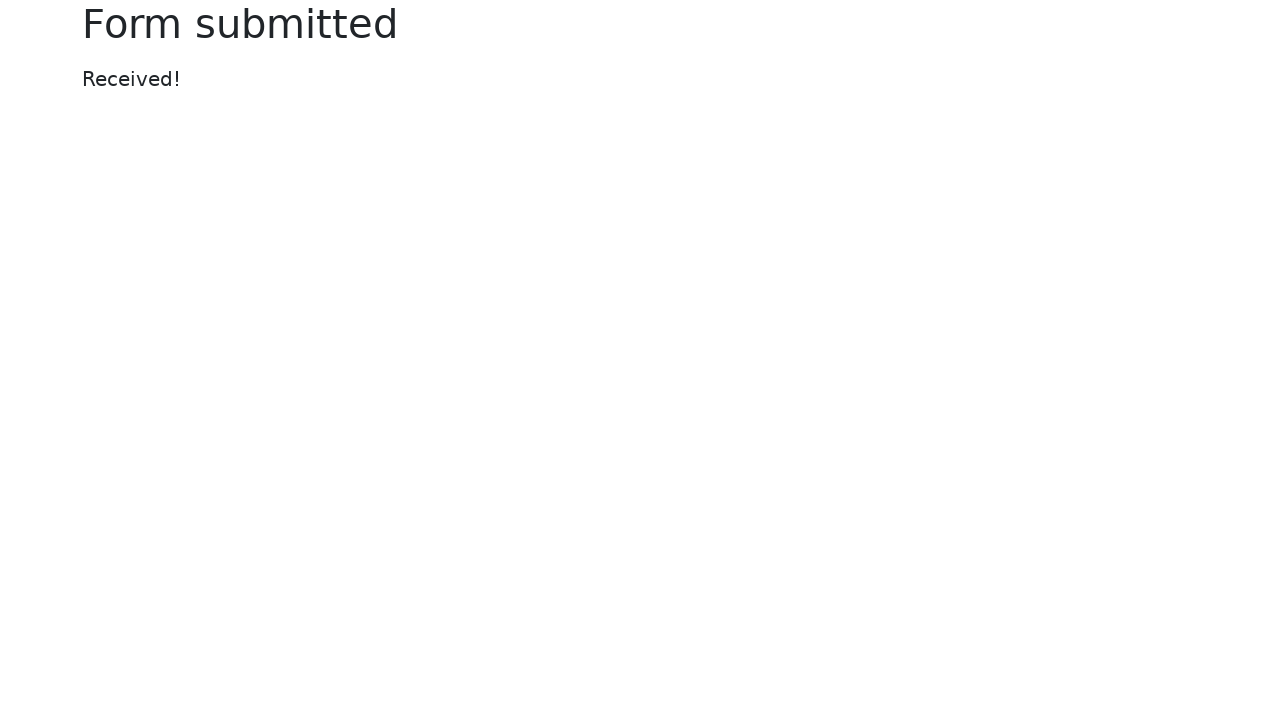